Navigates to ynet.co.il news website, retrieves the page title, and refreshes the page to verify the title remains the same

Starting URL: https://www.ynet.co.il/

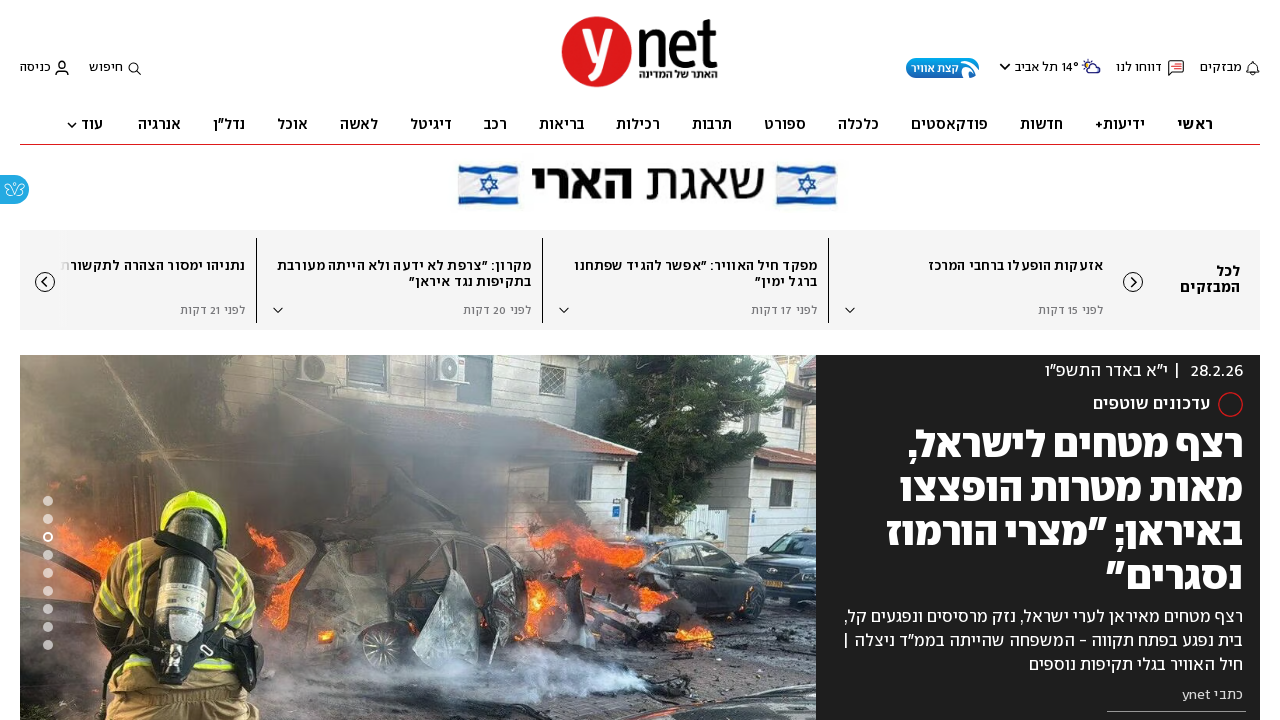

Retrieved page title from ynet.co.il
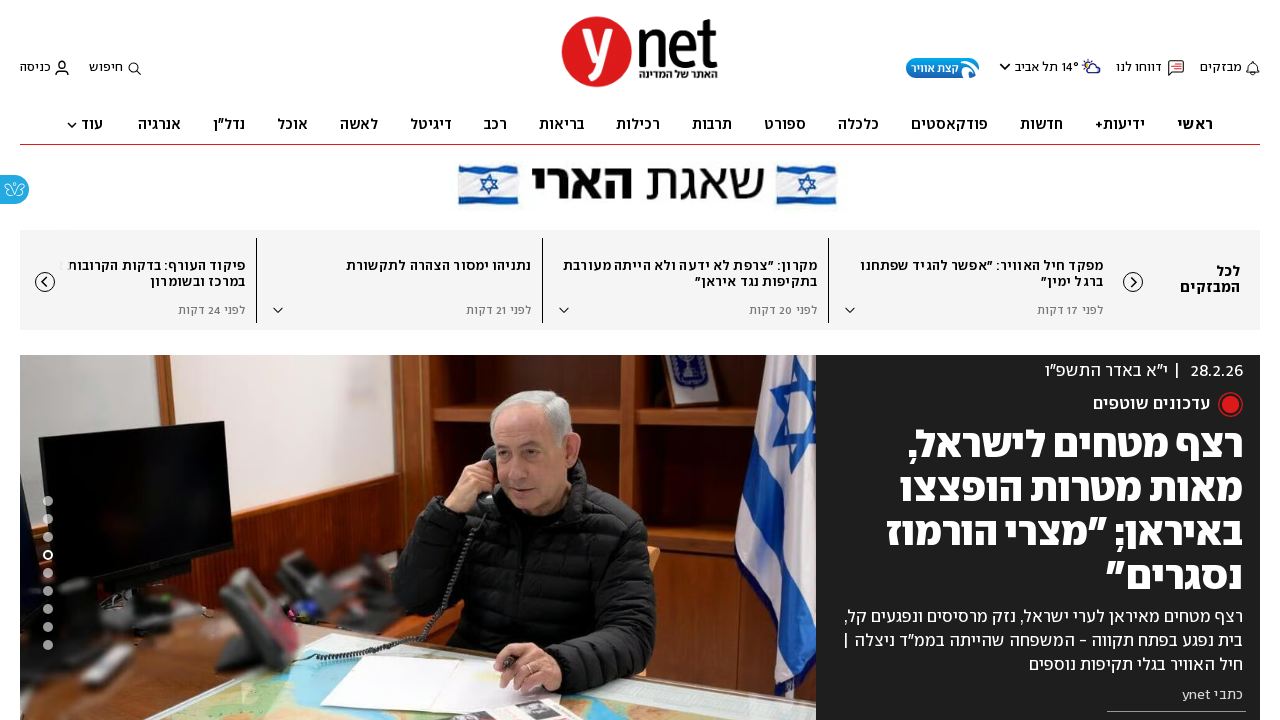

Refreshed the page
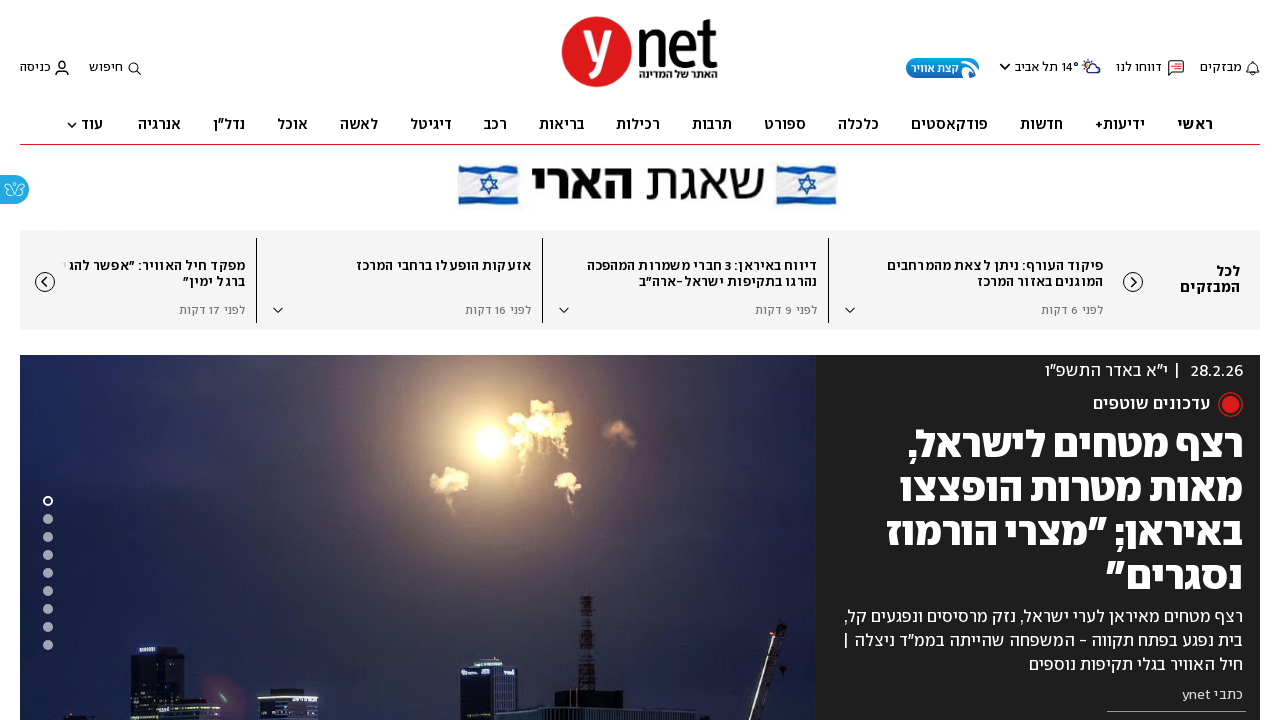

Retrieved page title after refresh
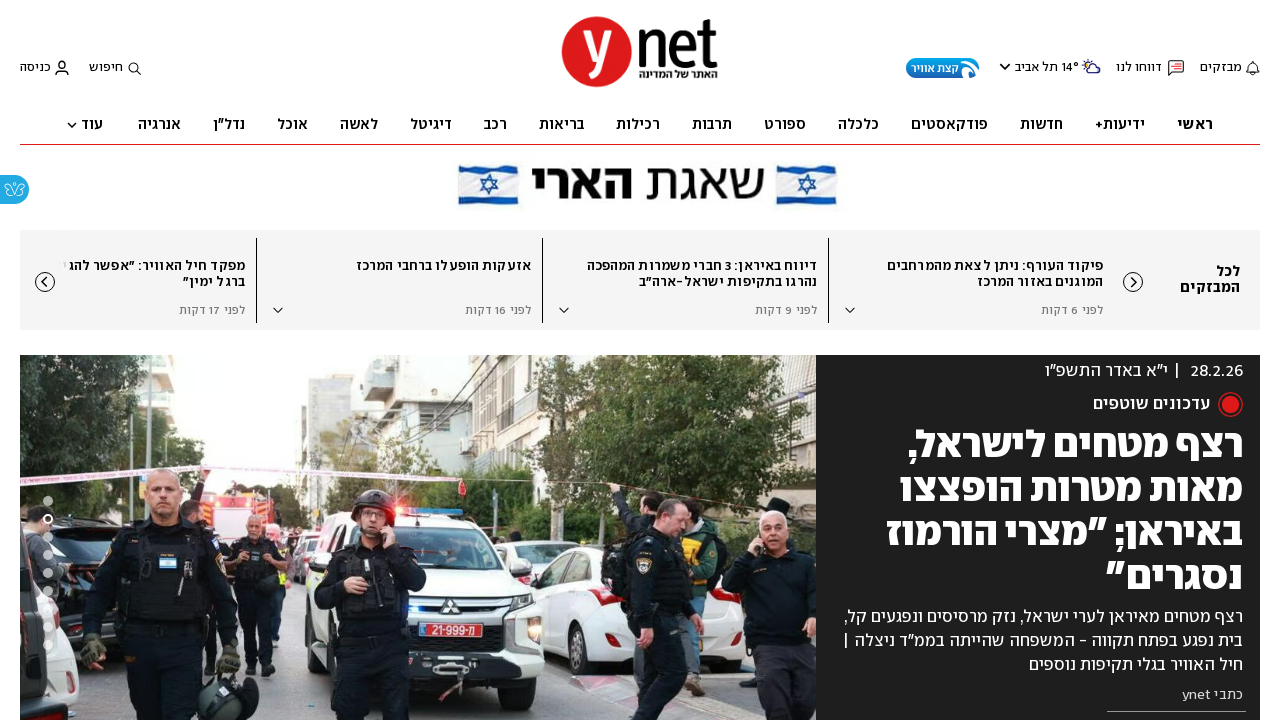

Verified that page title remains the same after refresh
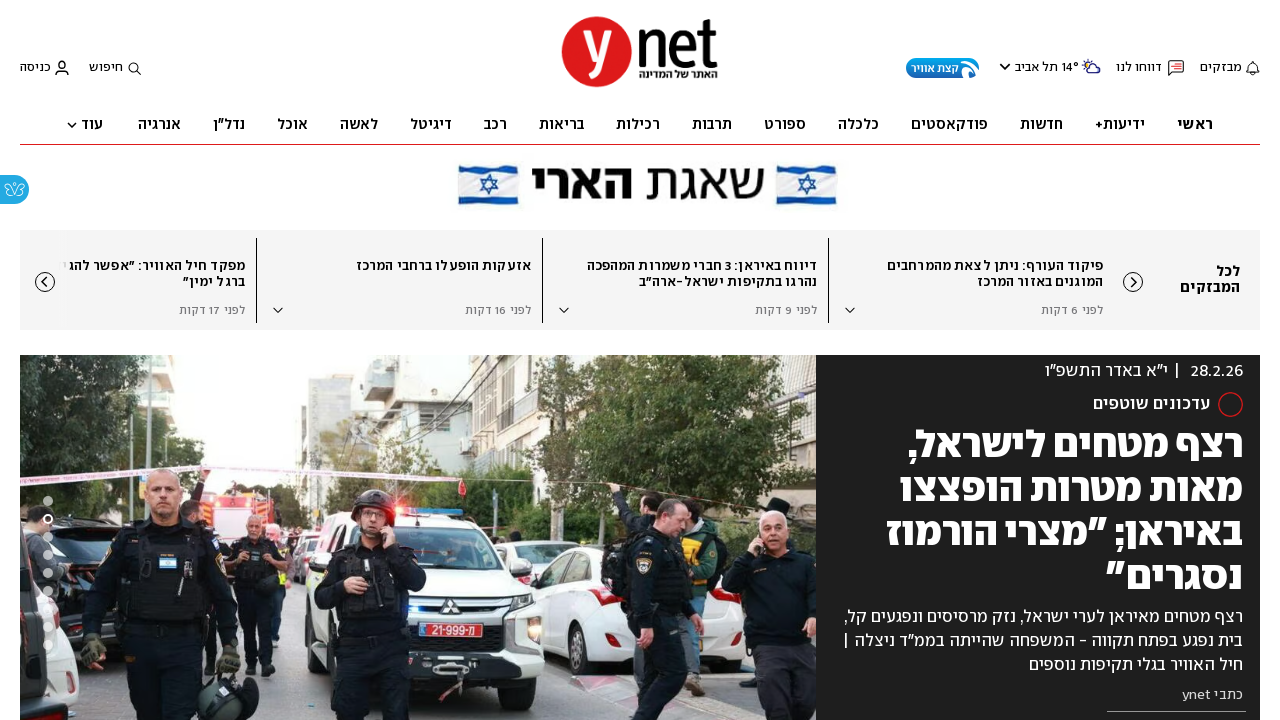

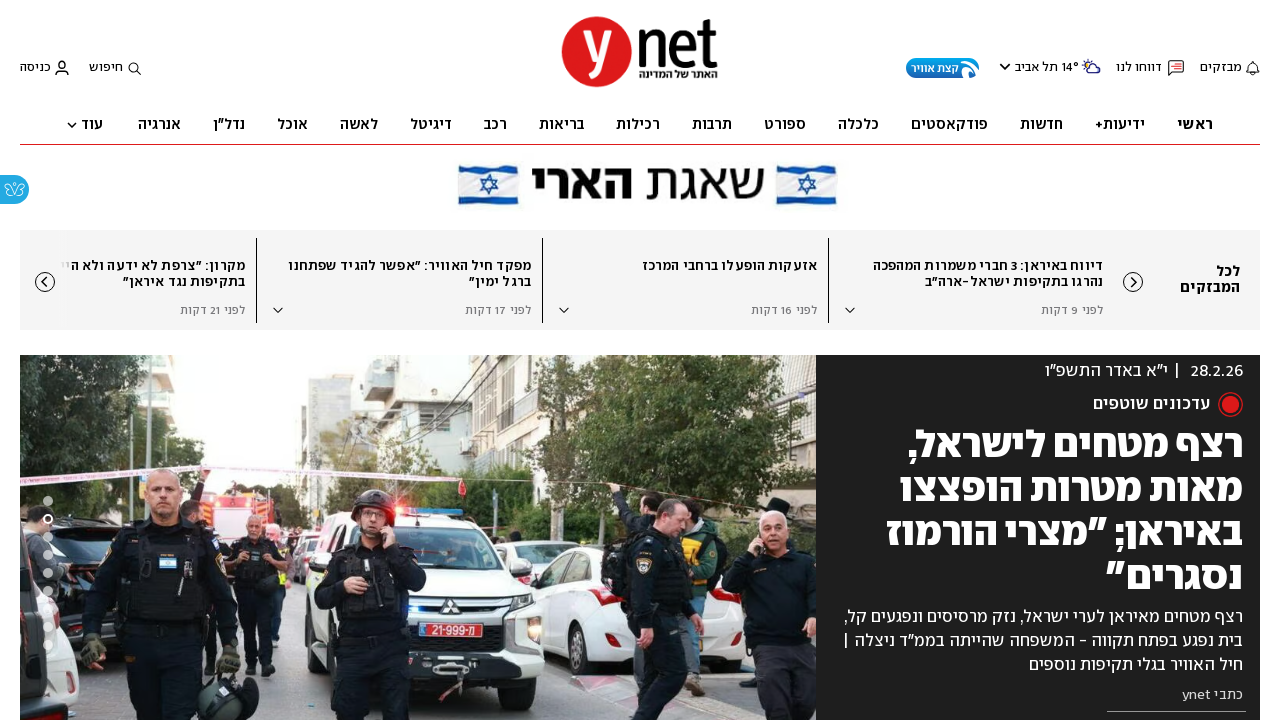